Tests product selection on the Demoblaze demo e-commerce site by clicking on a Samsung Galaxy S6 product link to view product details.

Starting URL: https://www.demoblaze.com/

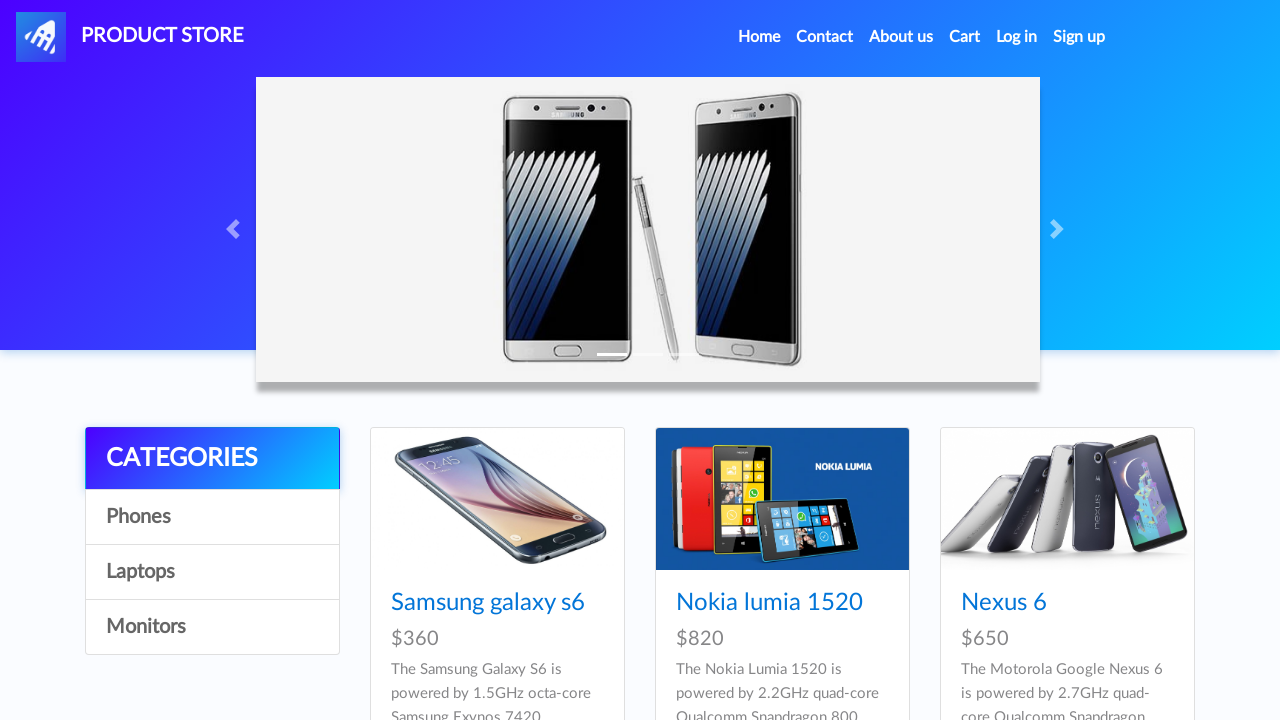

Clicked on Samsung Galaxy S6 product link at (488, 603) on text=Samsung galaxy s6
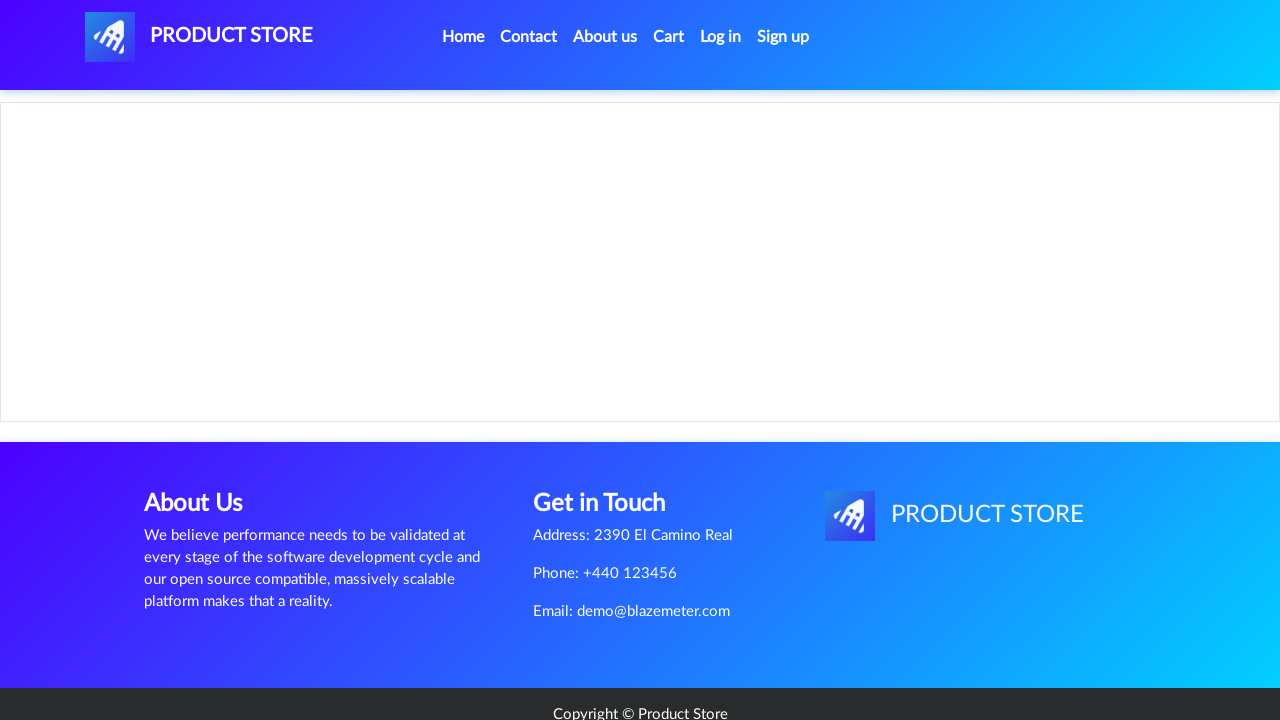

Product page loaded and network idle
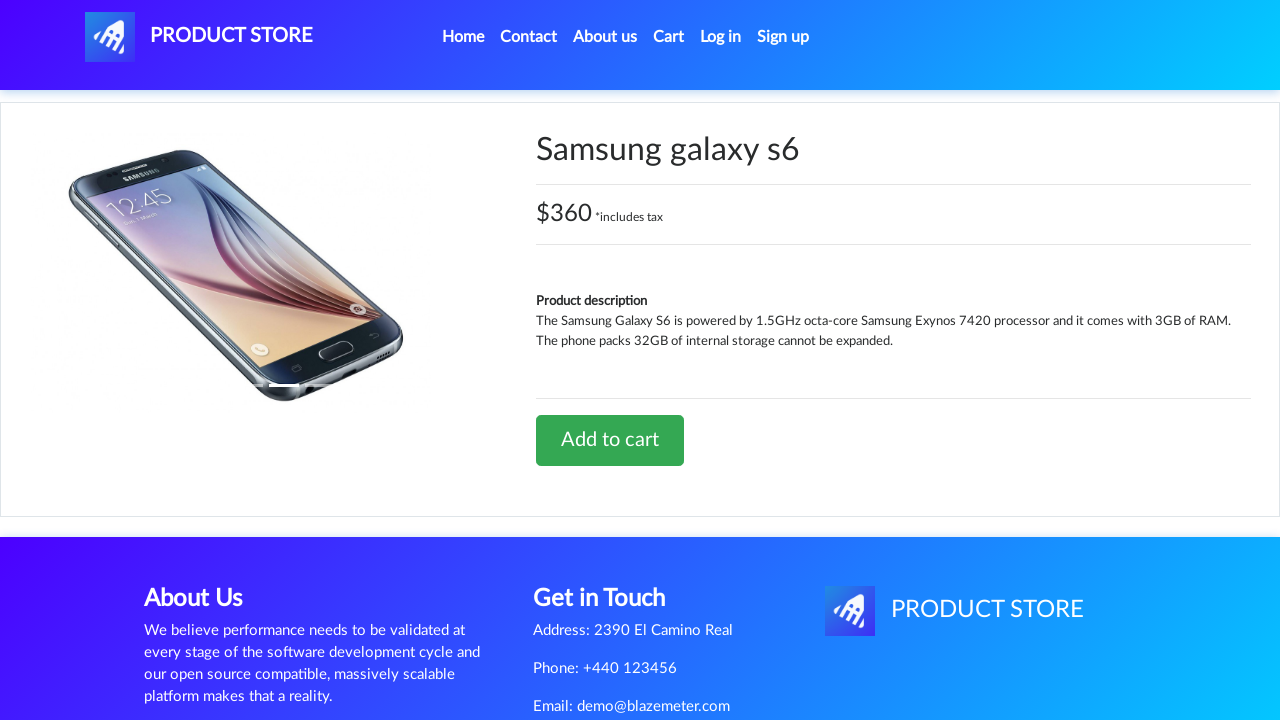

Clicked on Samsung Galaxy S6 product link again at (894, 151) on text=Samsung galaxy s6
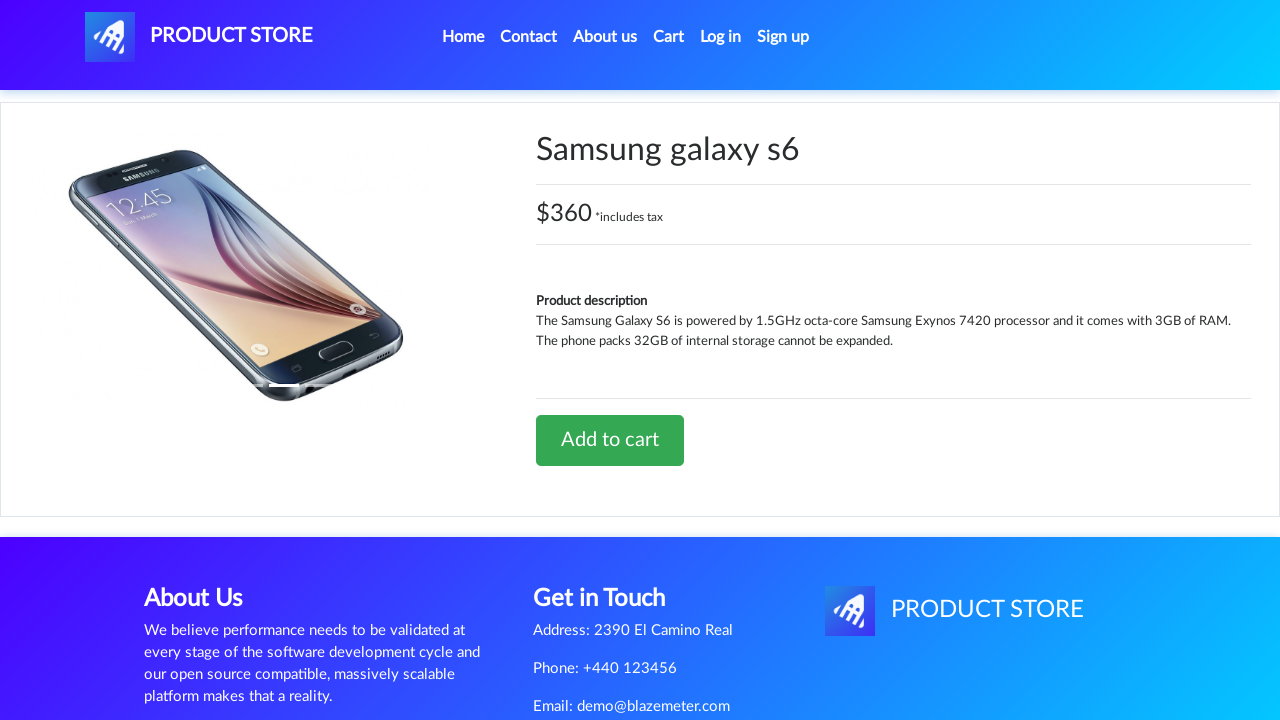

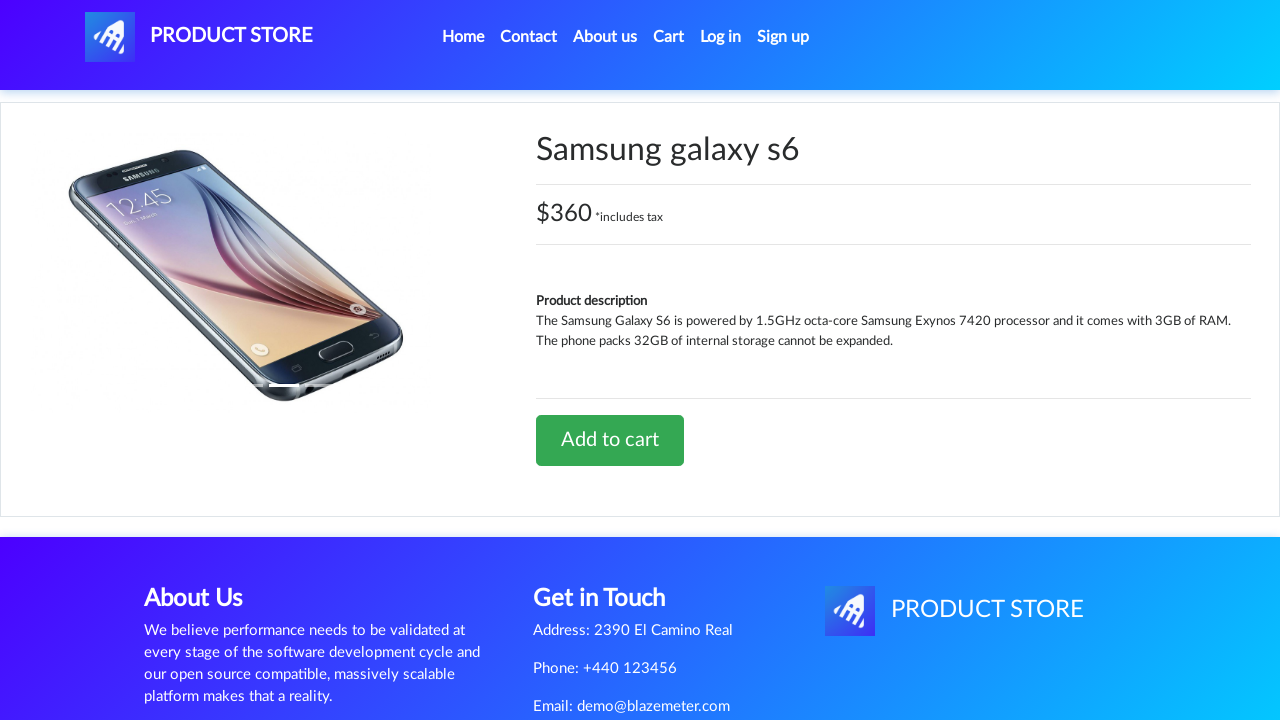